Navigates to Malaysia Airlines homepage and verifies page loads by checking the title

Starting URL: https://www.malaysiaairlines.com/in/en.html

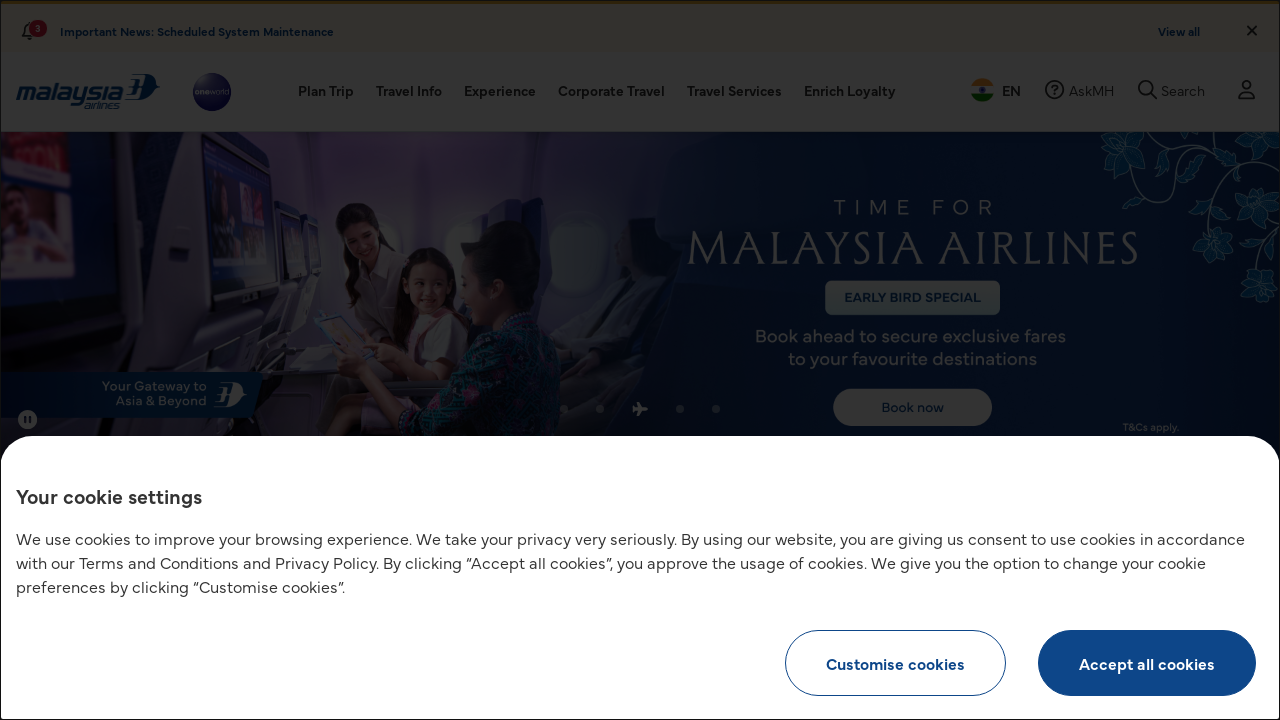

Waited for page to reach domcontentloaded state
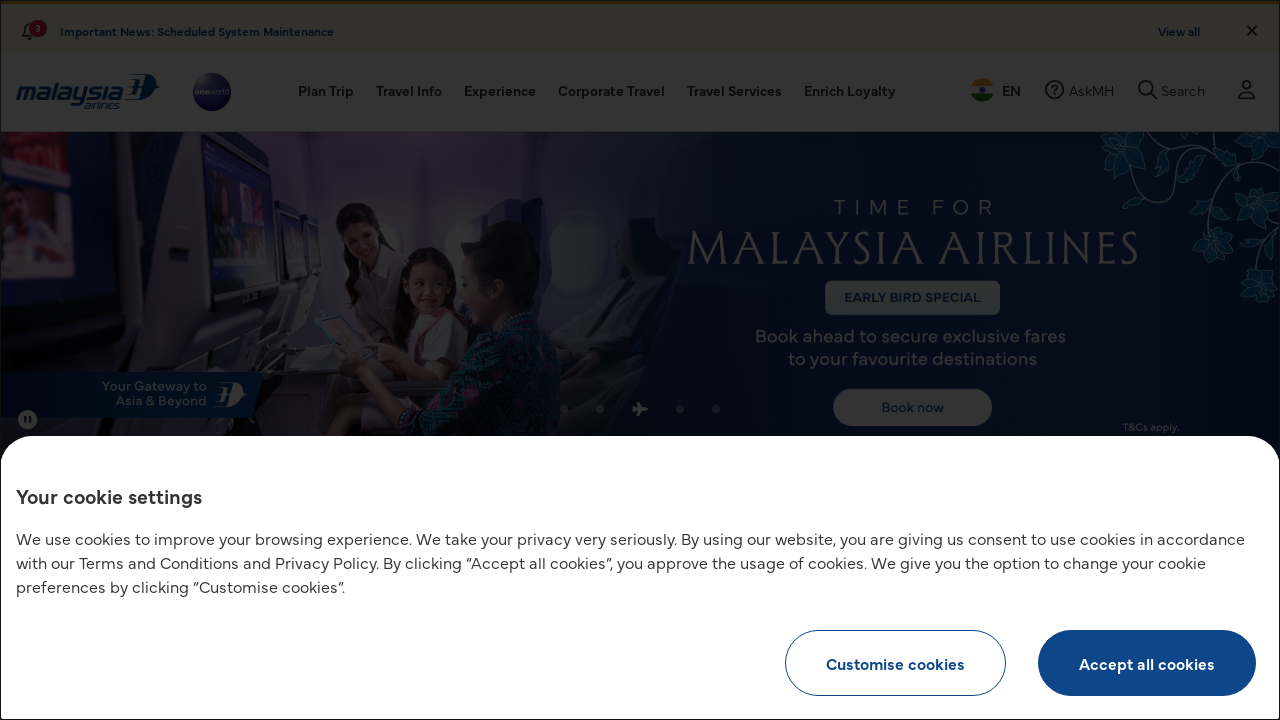

Retrieved and printed page title
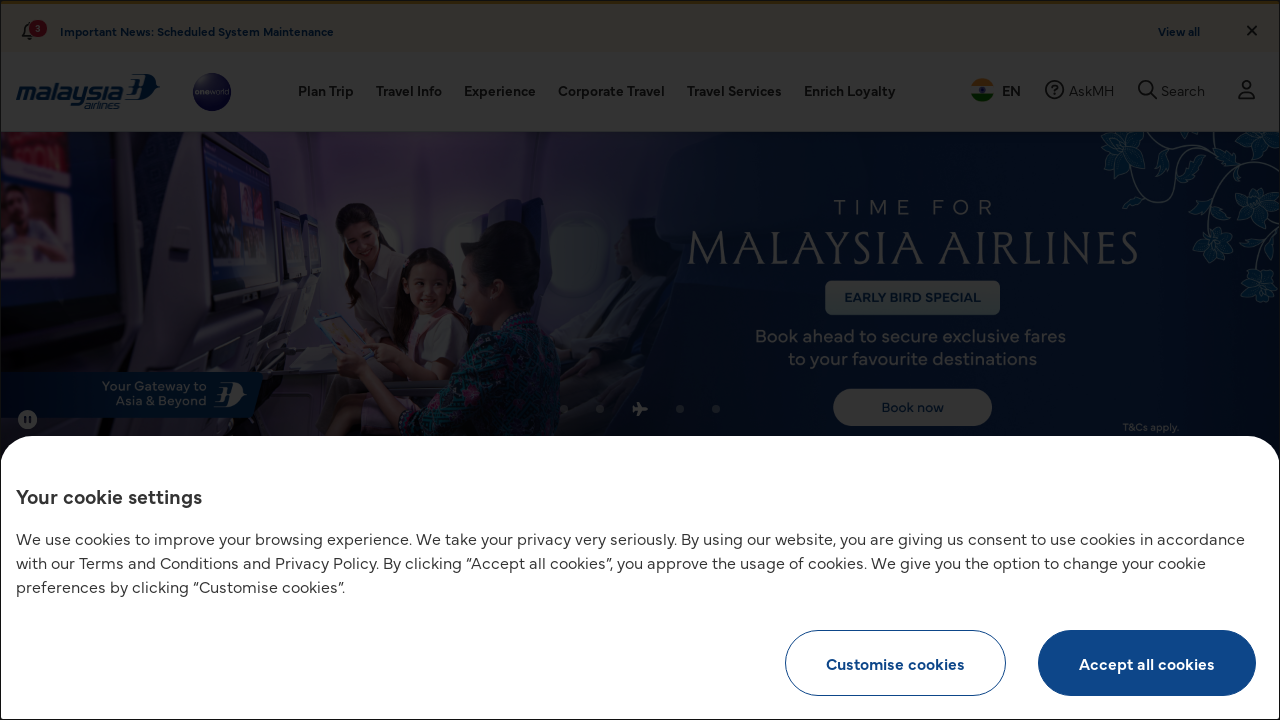

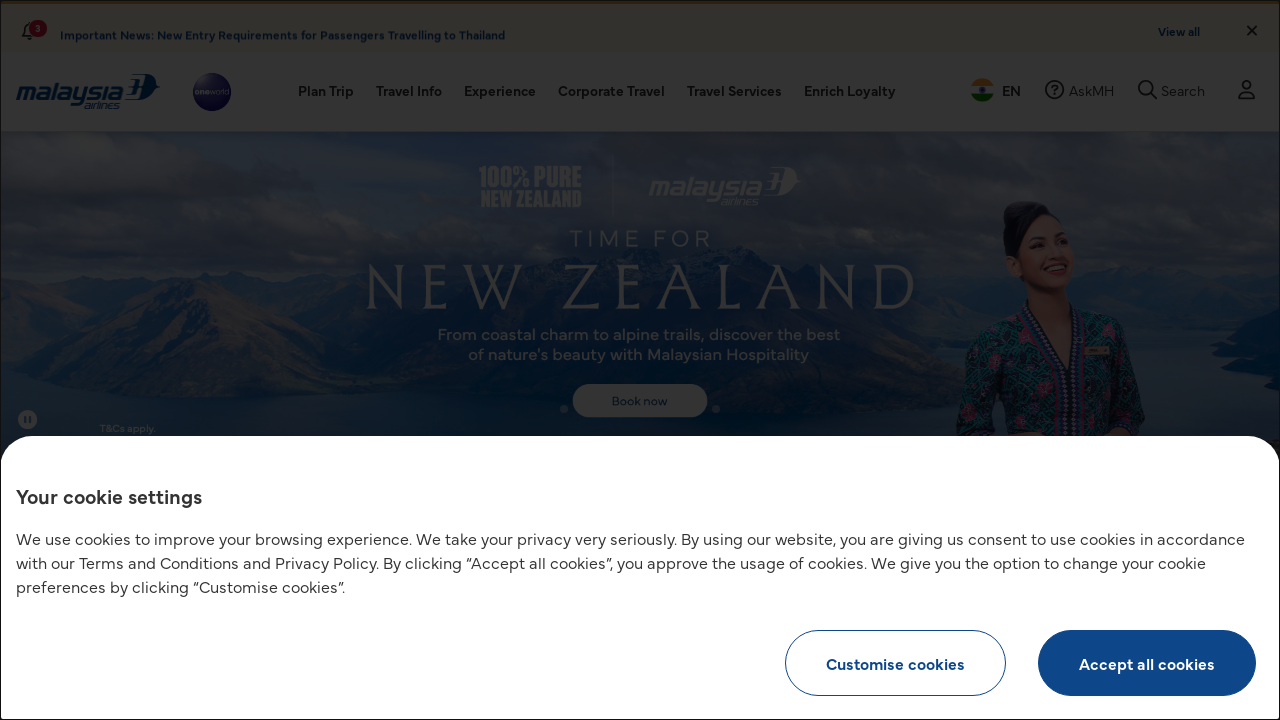